Tests pressing the TAB key using keyboard actions and verifies the page displays the correct key pressed message.

Starting URL: http://the-internet.herokuapp.com/key_presses

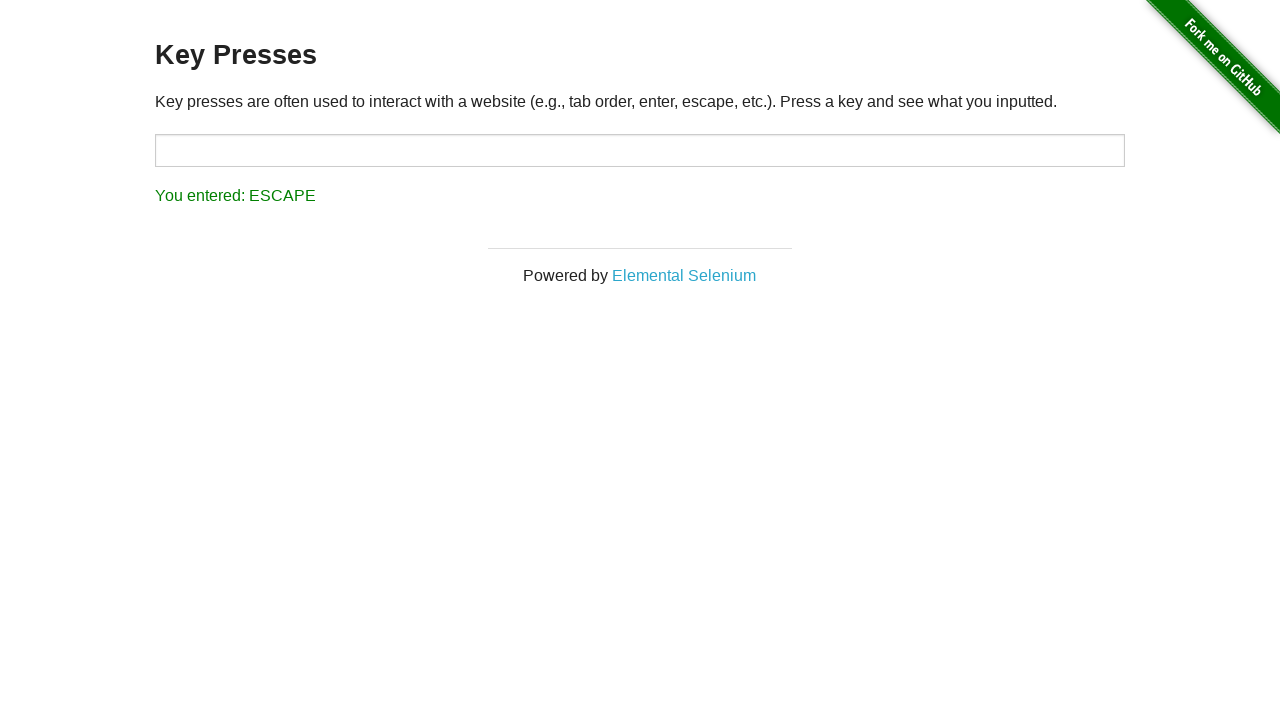

Pressed TAB key using keyboard actions
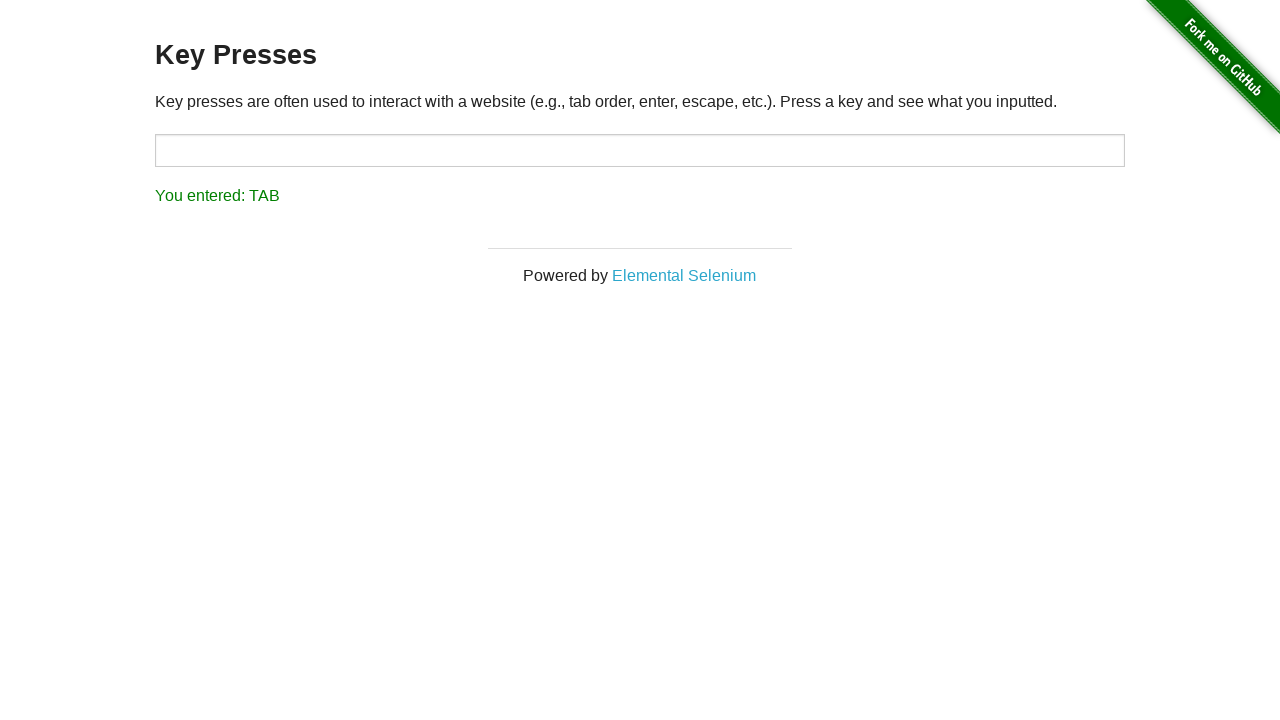

Result element loaded after TAB key press
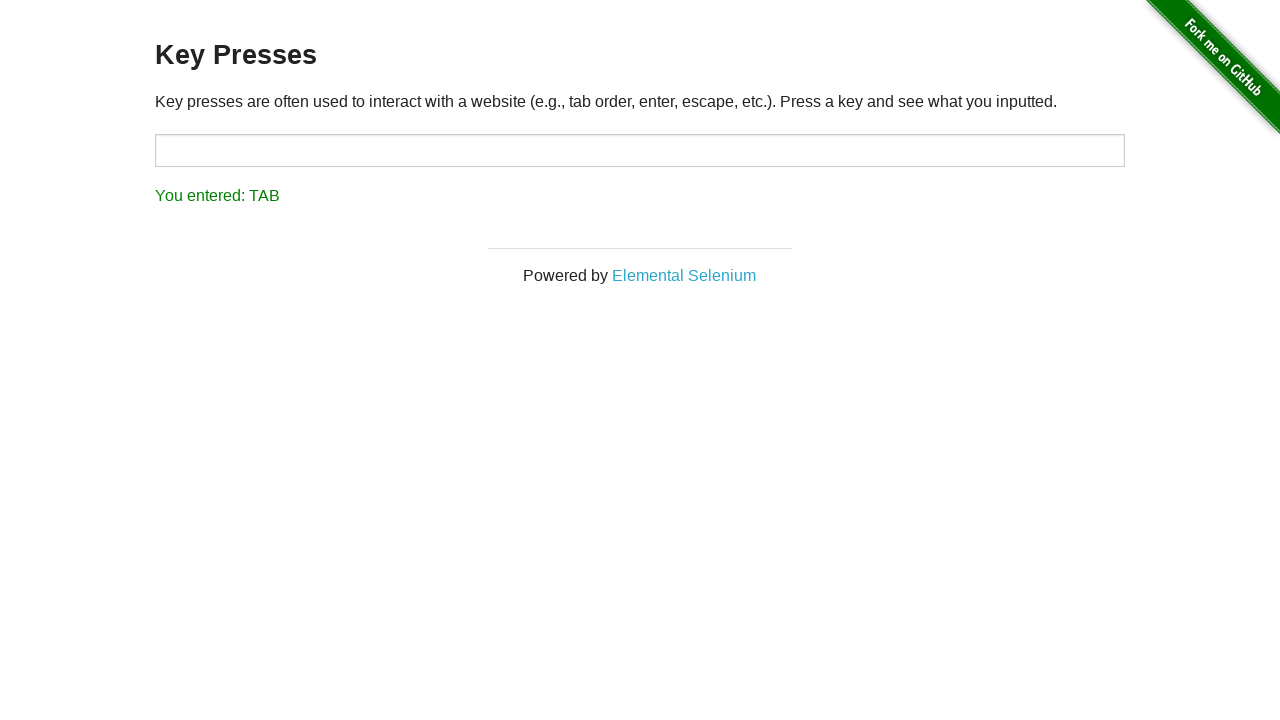

Retrieved result text content
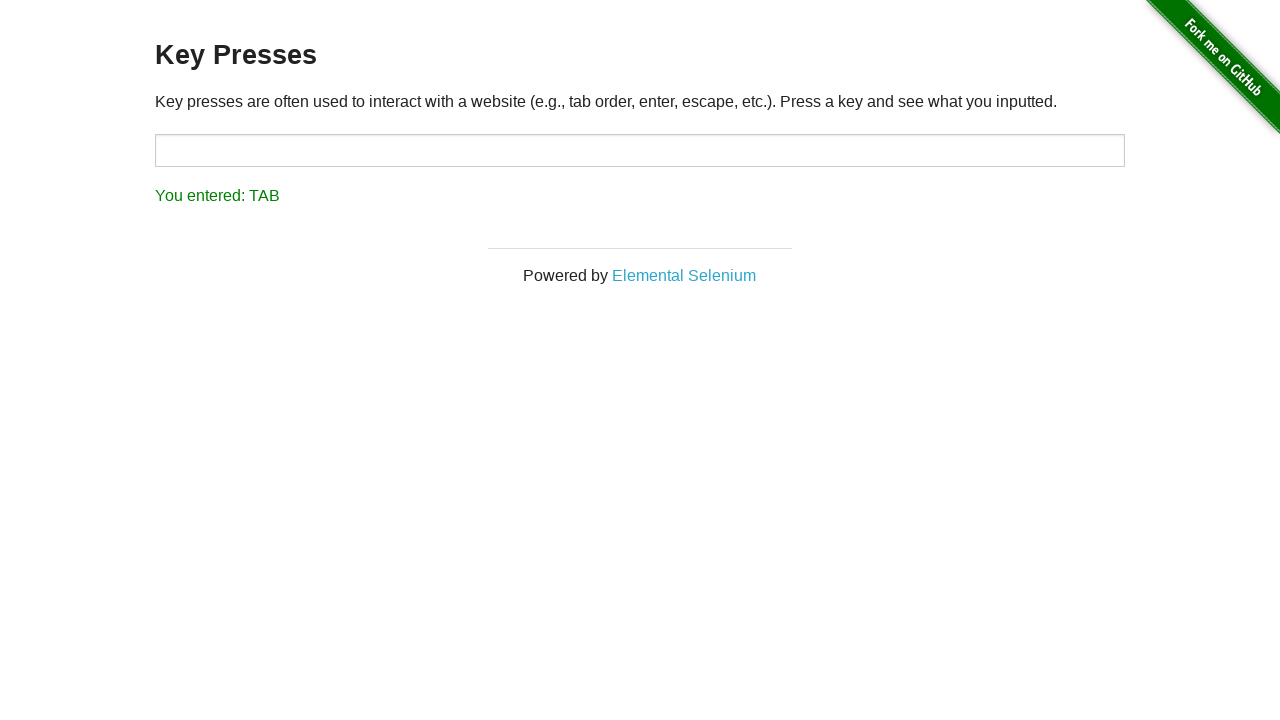

Verified result text displays 'You entered: TAB'
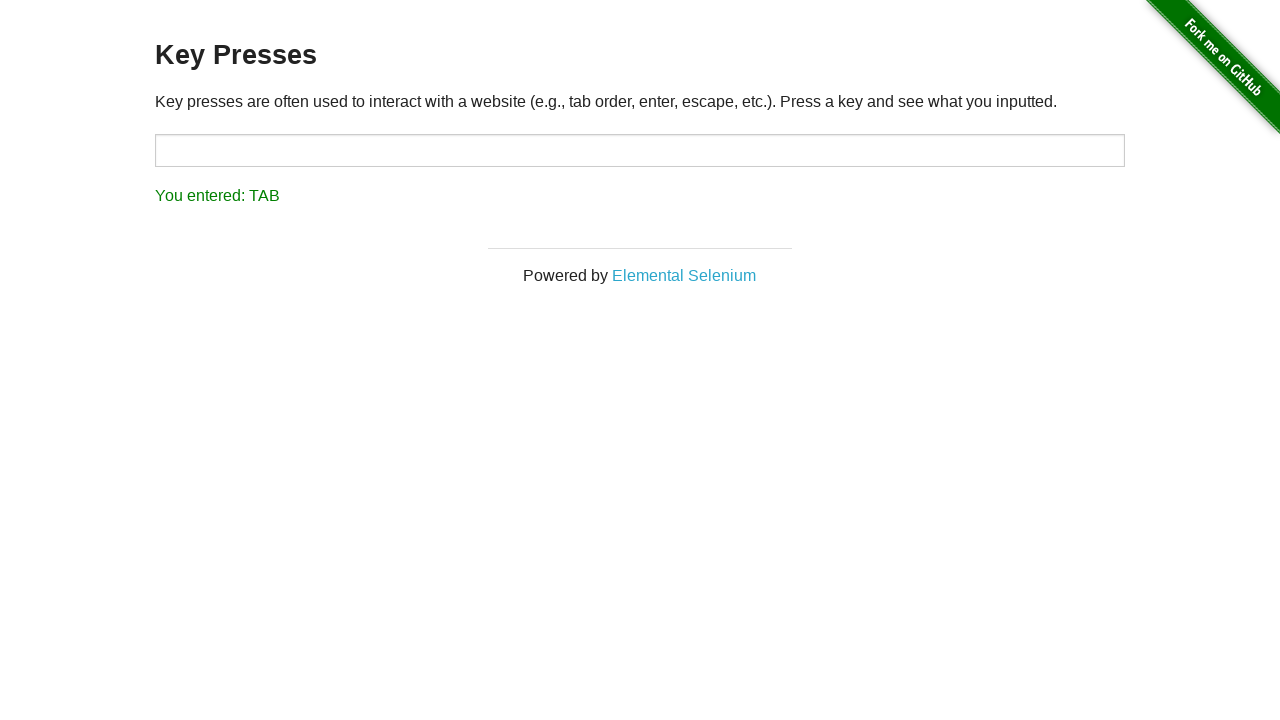

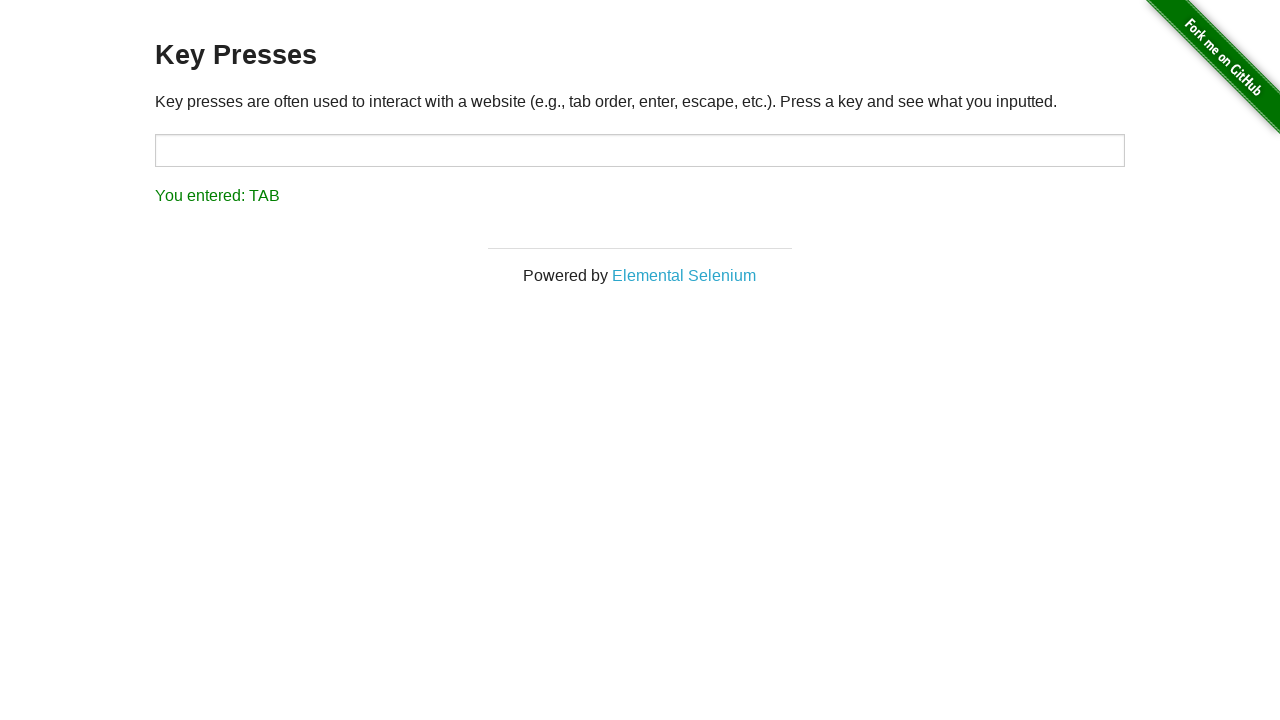